Tests search functionality on univerzalno.com by searching for "iphone 13" and verifying the search results page URL and that the expected product appears in results

Starting URL: https://www.univerzalno.com/

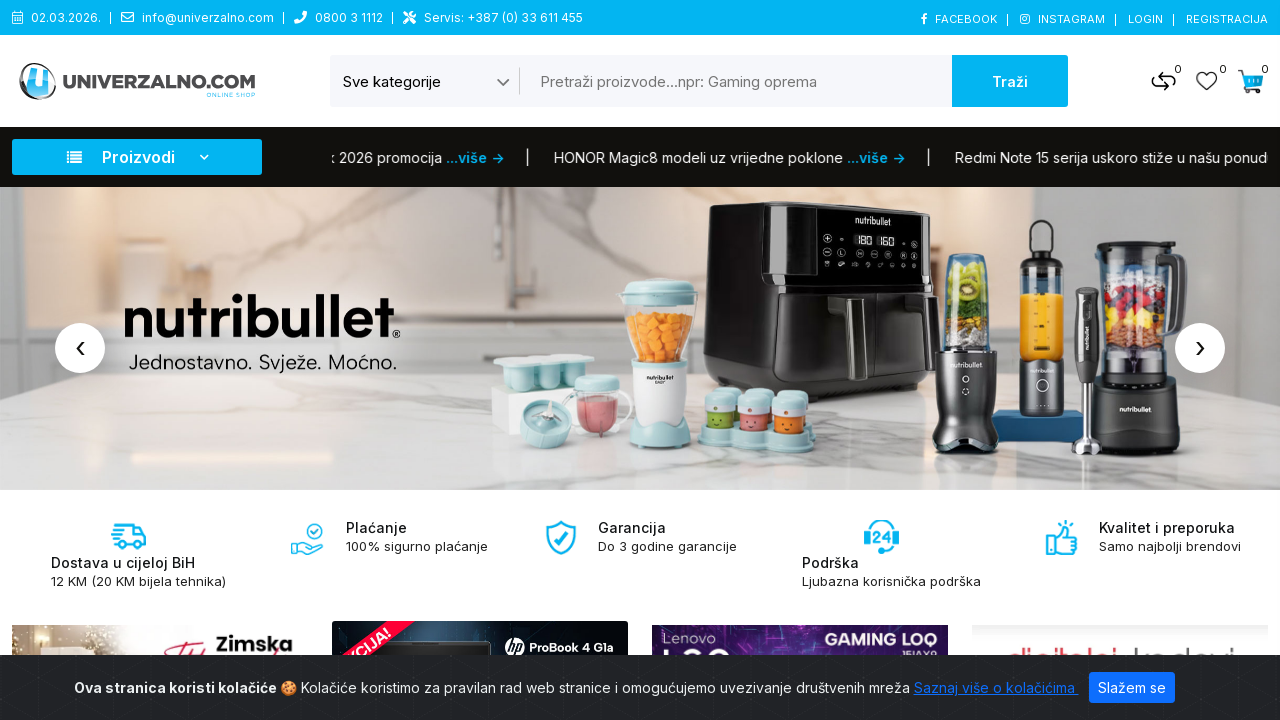

Filled search input field with 'iphone 13' on input[name='q']
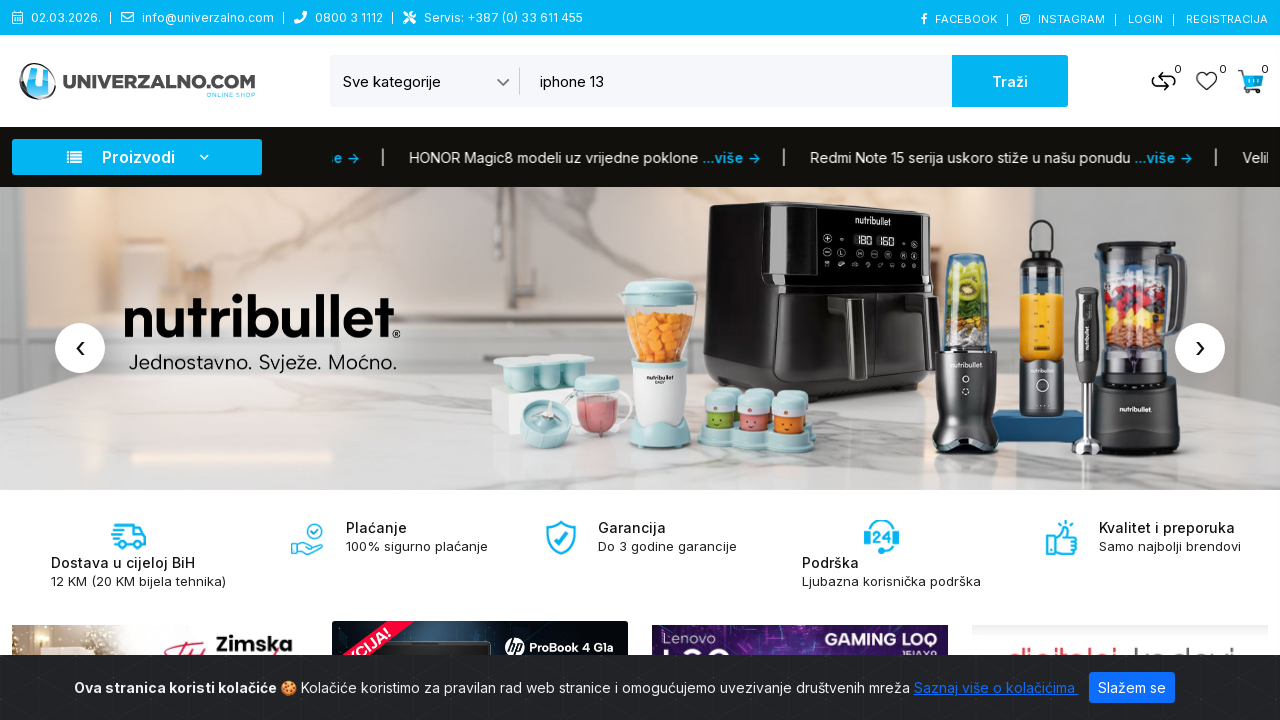

Clicked search button to submit search at (1010, 81) on #header-search button
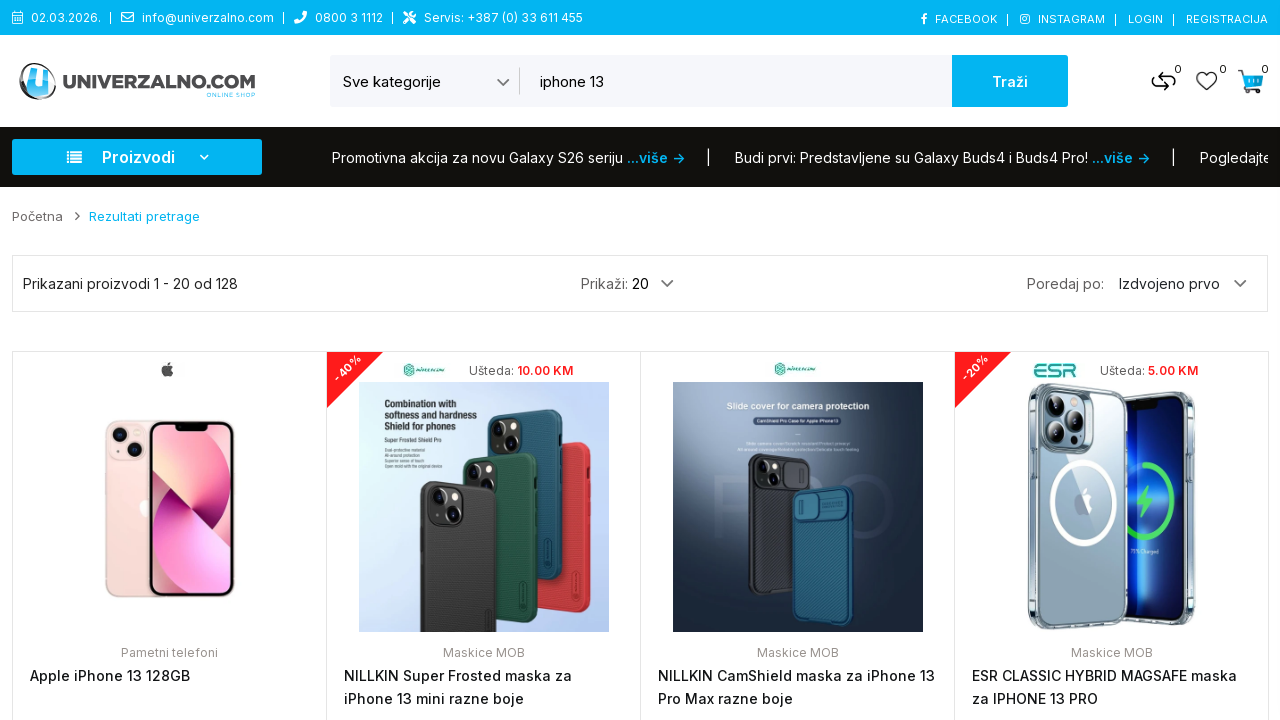

Search results page loaded with URL containing '/search?'
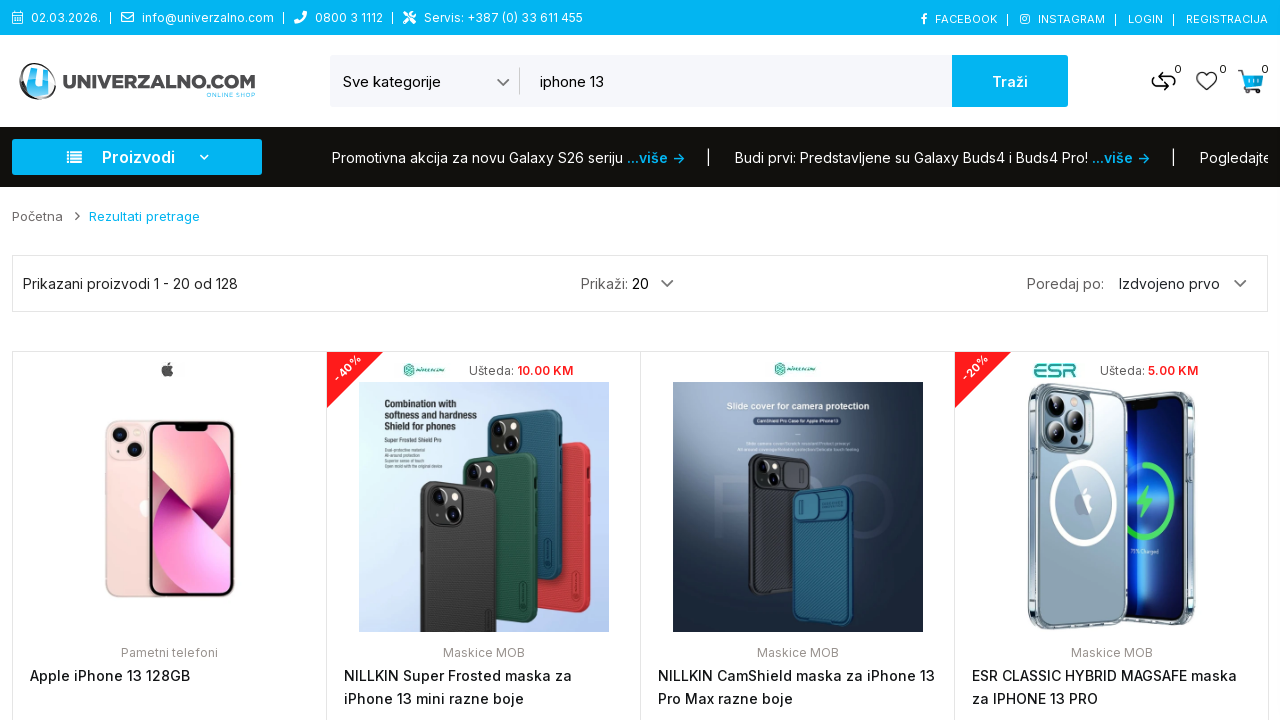

Scrolled down 200px to view search results
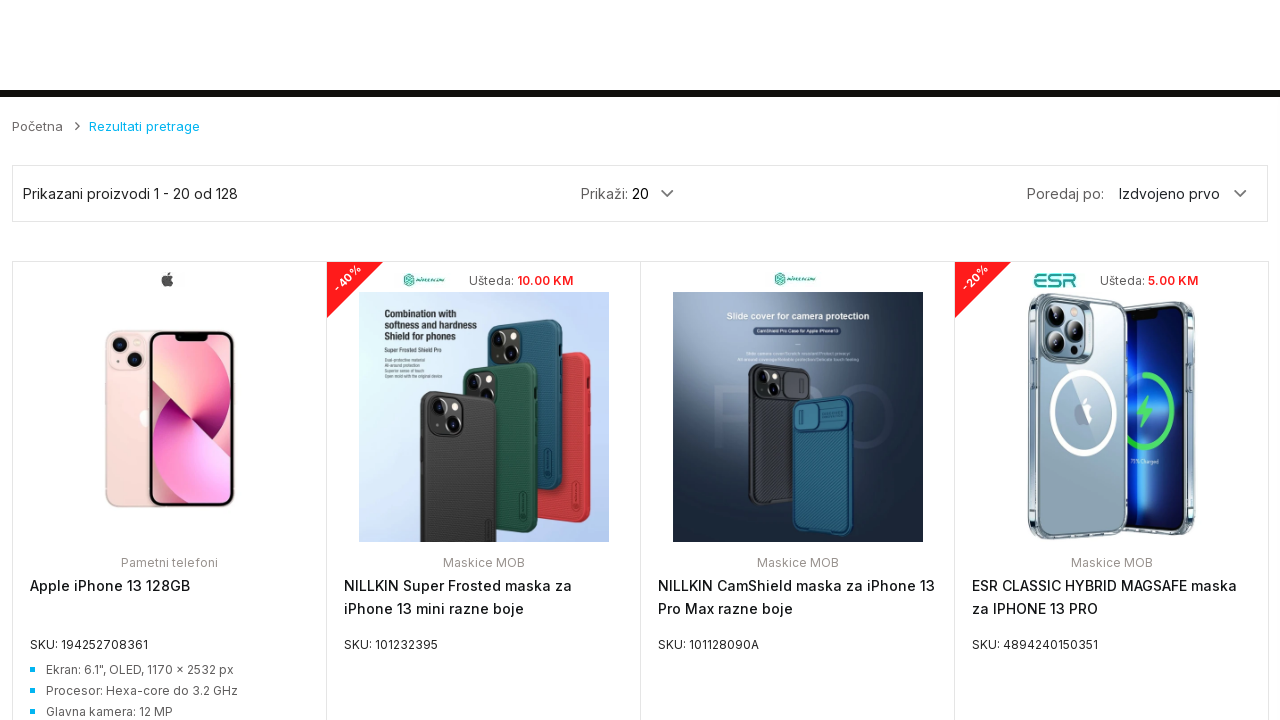

Product element appeared in search results
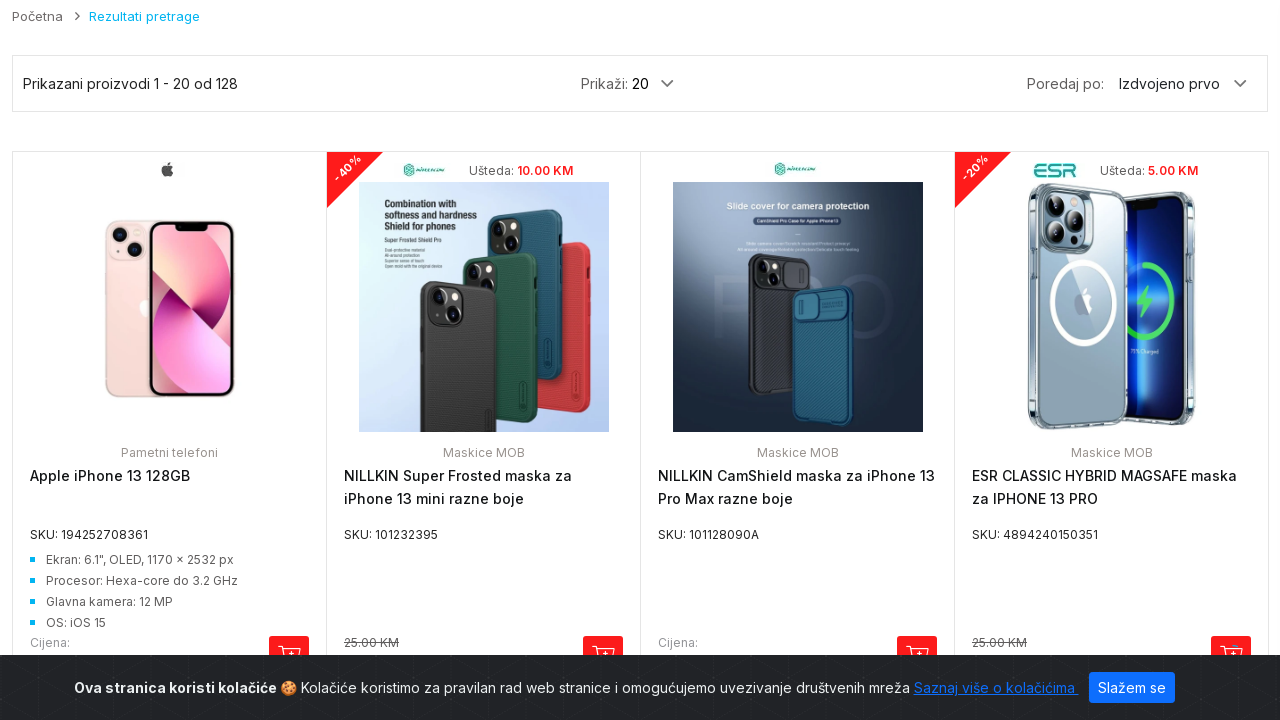

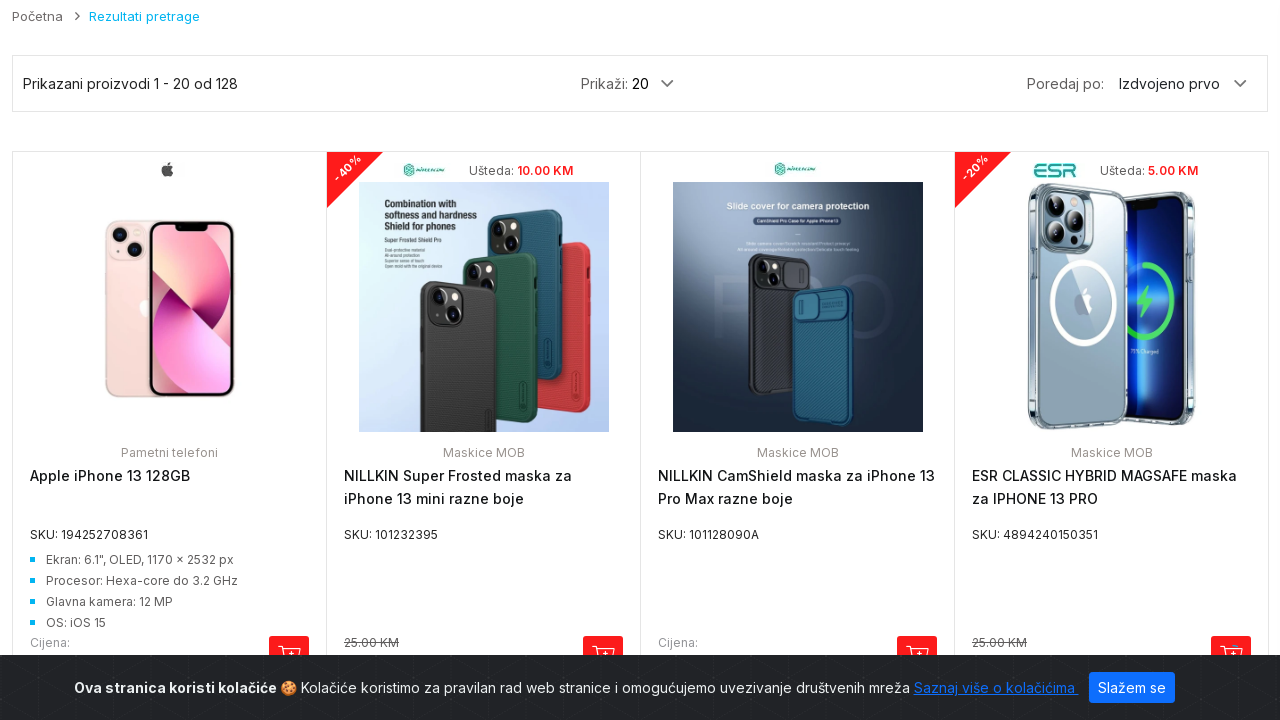